Tests NTU course schedule search functionality by filling in a course code, selecting course type, and clicking the search button to retrieve schedule information.

Starting URL: https://wish.wis.ntu.edu.sg/webexe/owa/aus_schedule.main

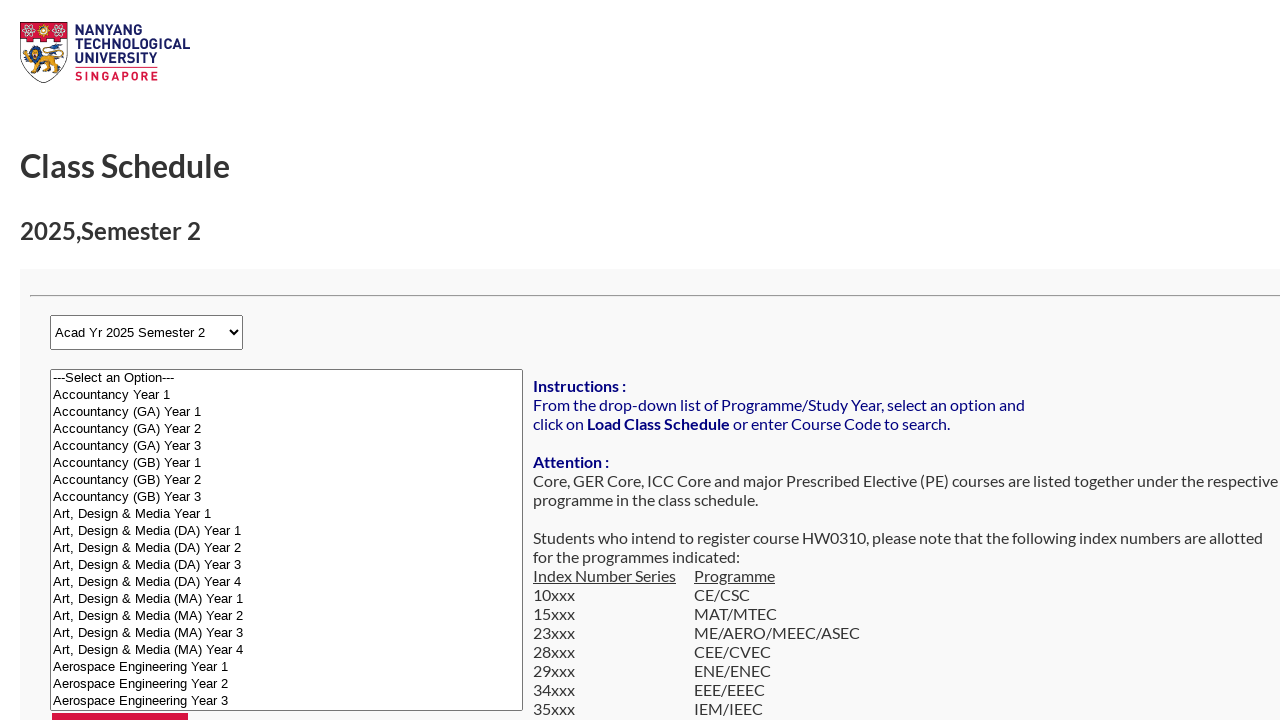

Filled course code field with 'CZ1003' on input[name='r_subj_code']
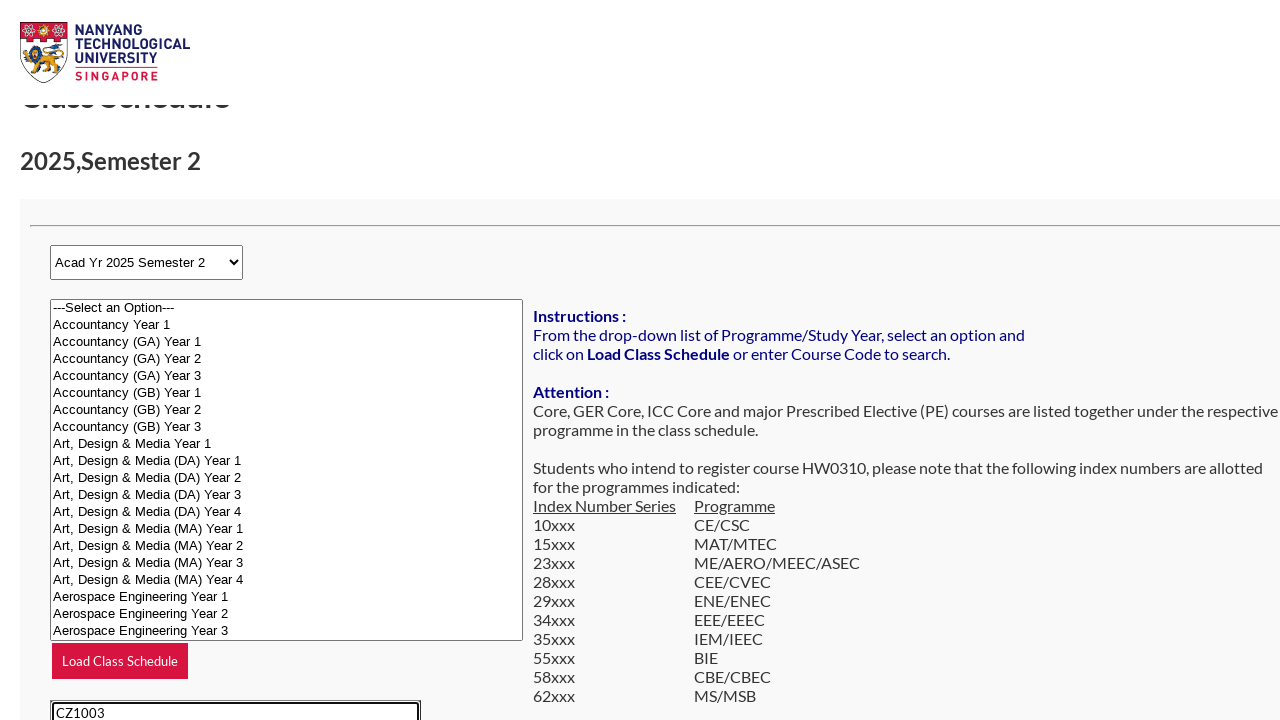

Selected Full-time course type at (82, 360) on input[name='r_search_type'][value='F']
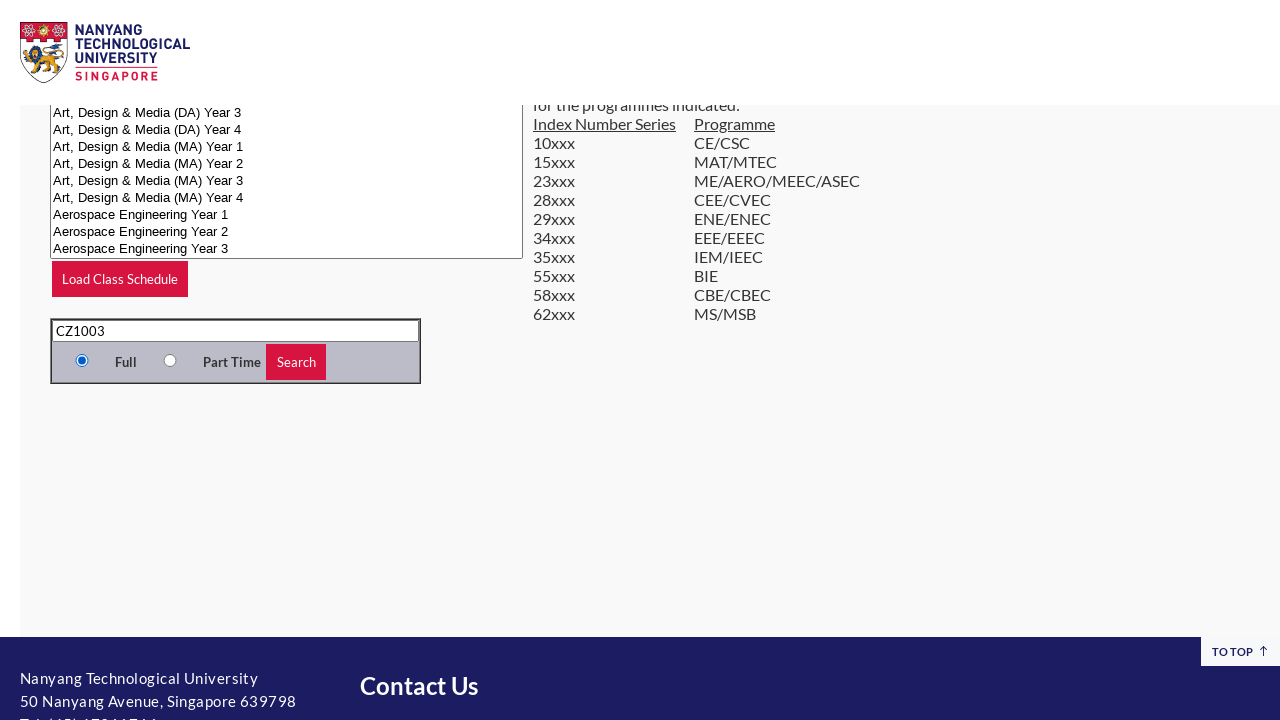

Clicked Search button to retrieve schedule information at (296, 362) on input[value='Search']
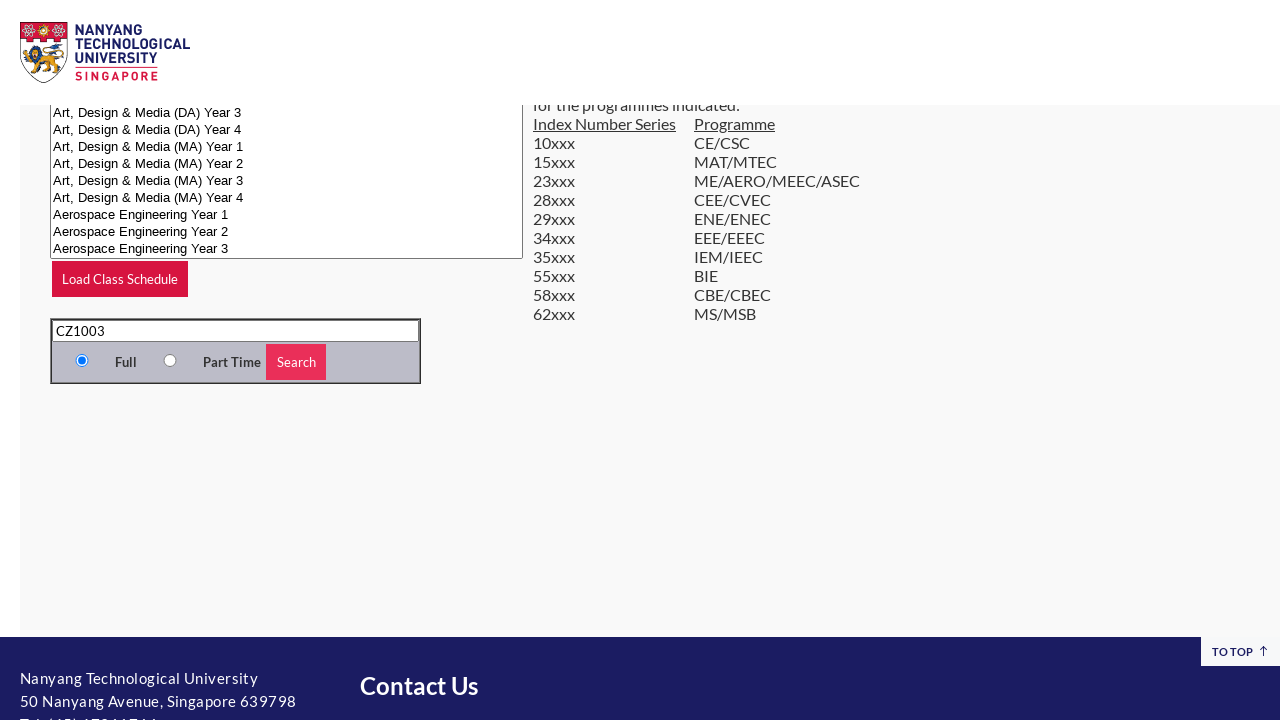

Waited for results page to load
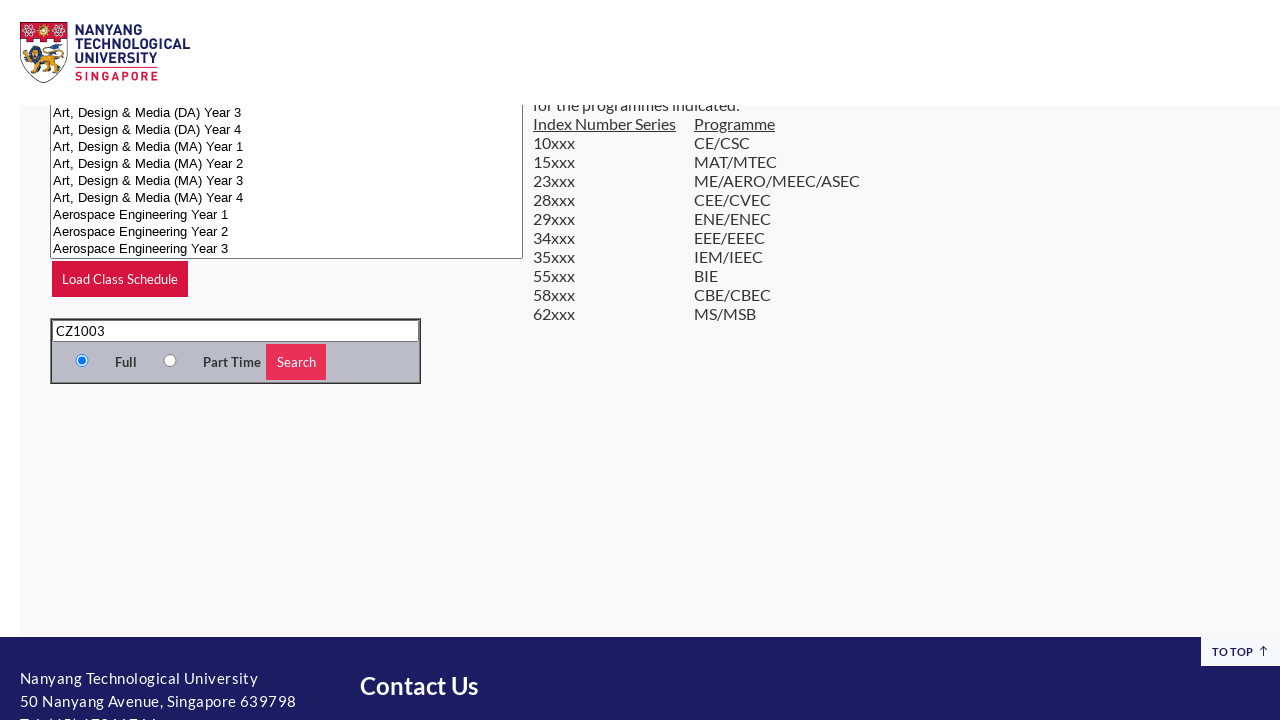

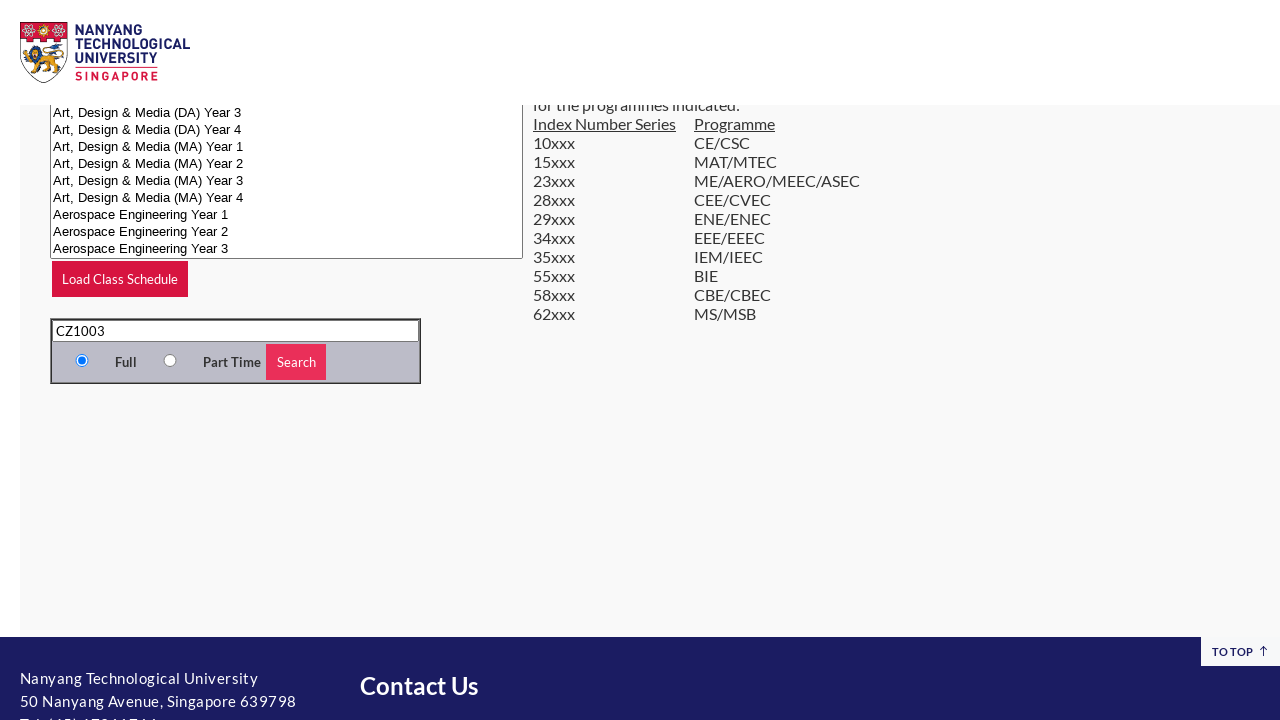